Tests scrolling functionality on a practice automation page by scrolling the main window and a table element, then verifying content visibility

Starting URL: https://rahulshettyacademy.com/AutomationPractice/

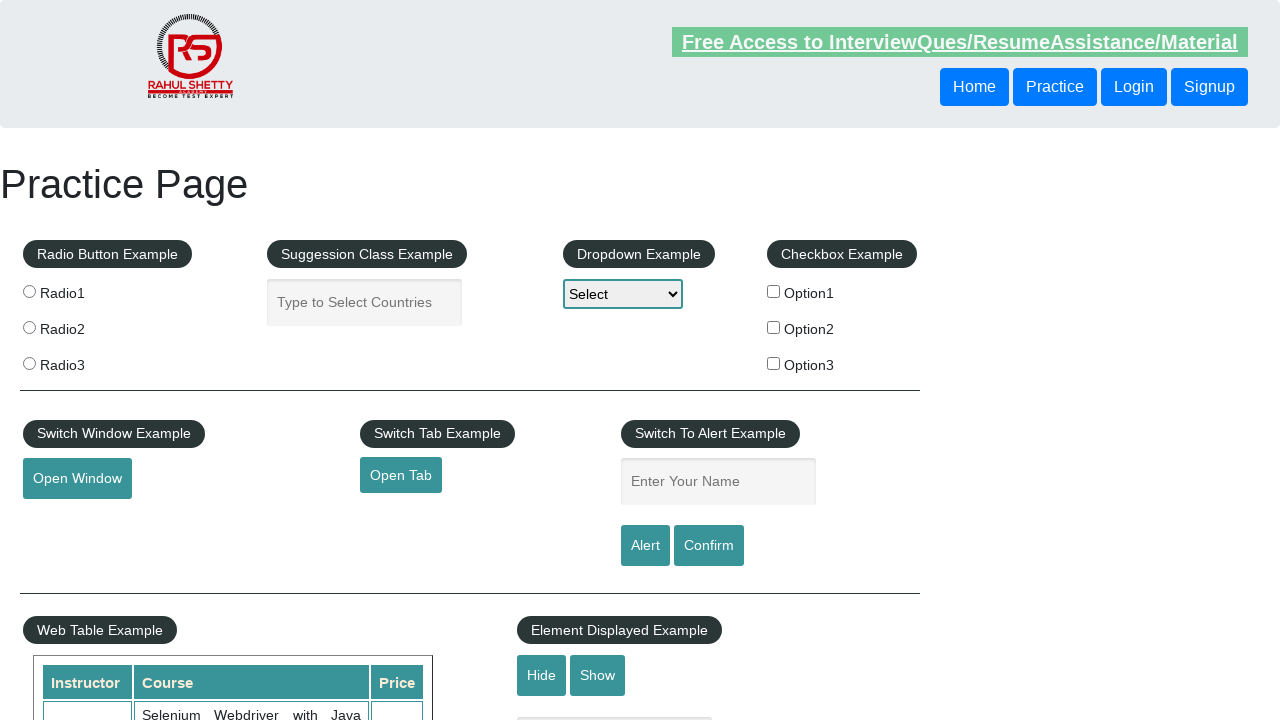

Navigated to automation practice page
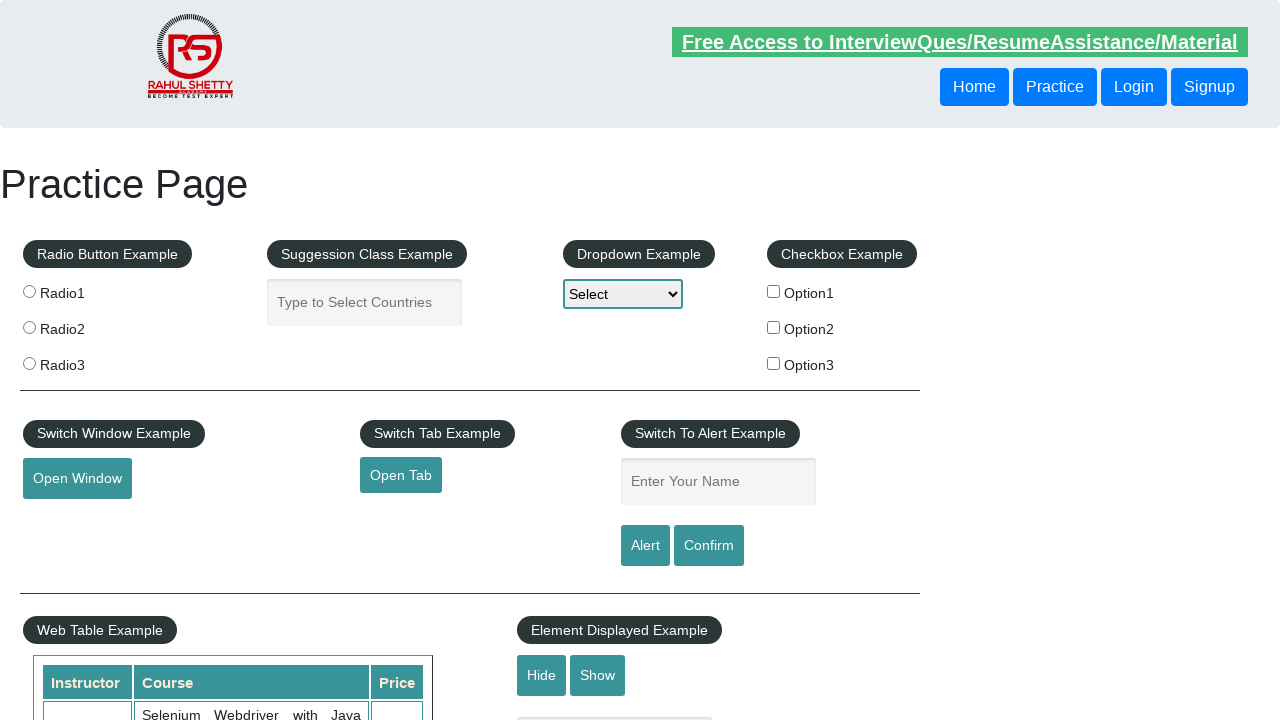

Scrolled main window down by 500 pixels
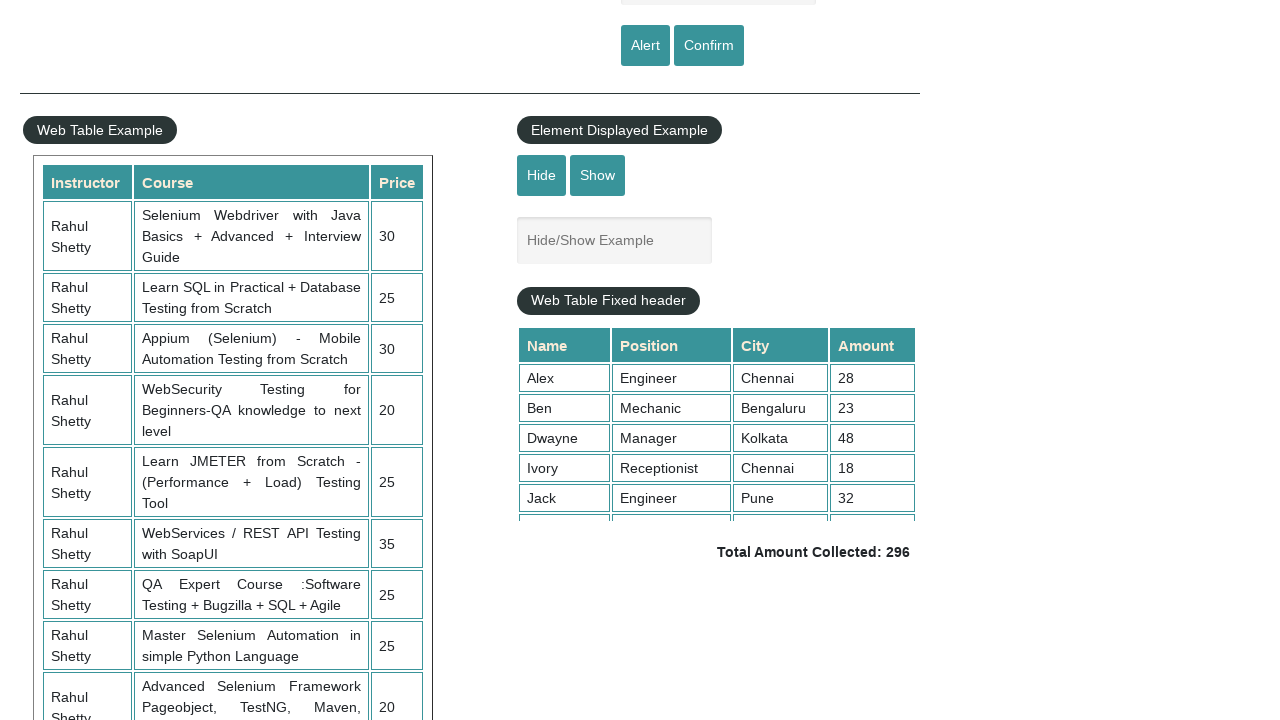

Waited 3 seconds for scroll animation to complete
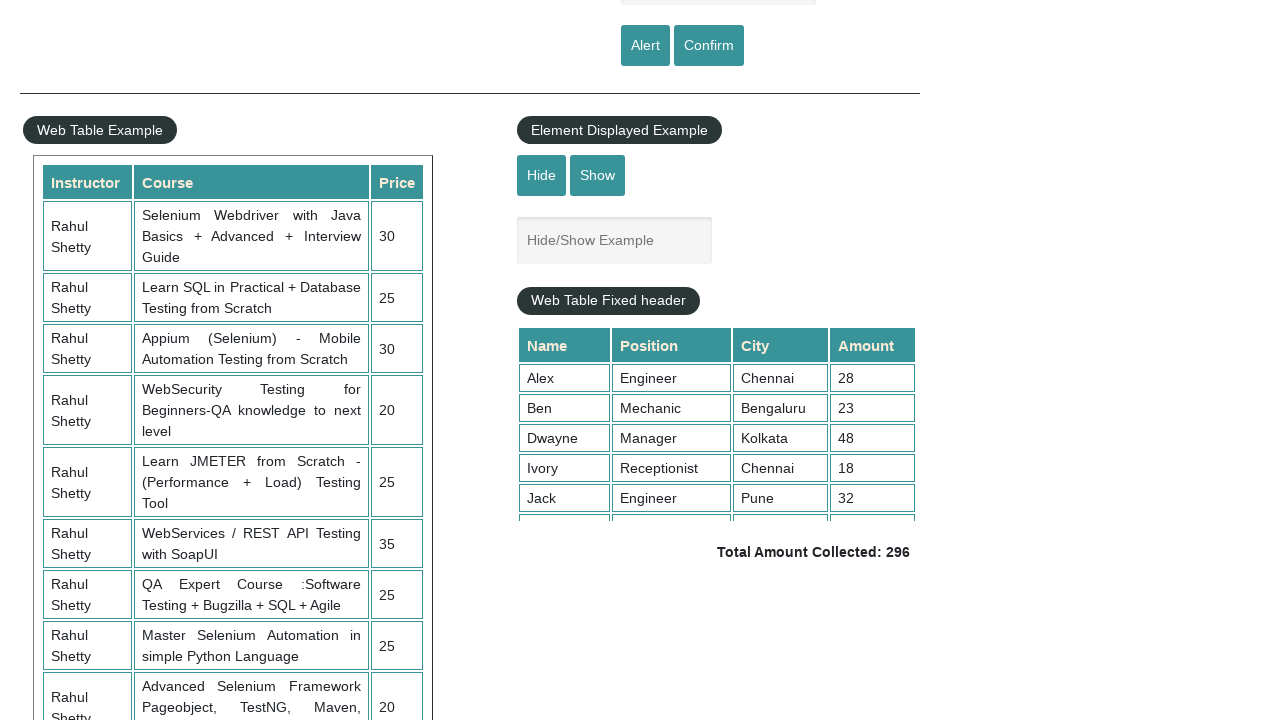

Scrolled table element to position 5000
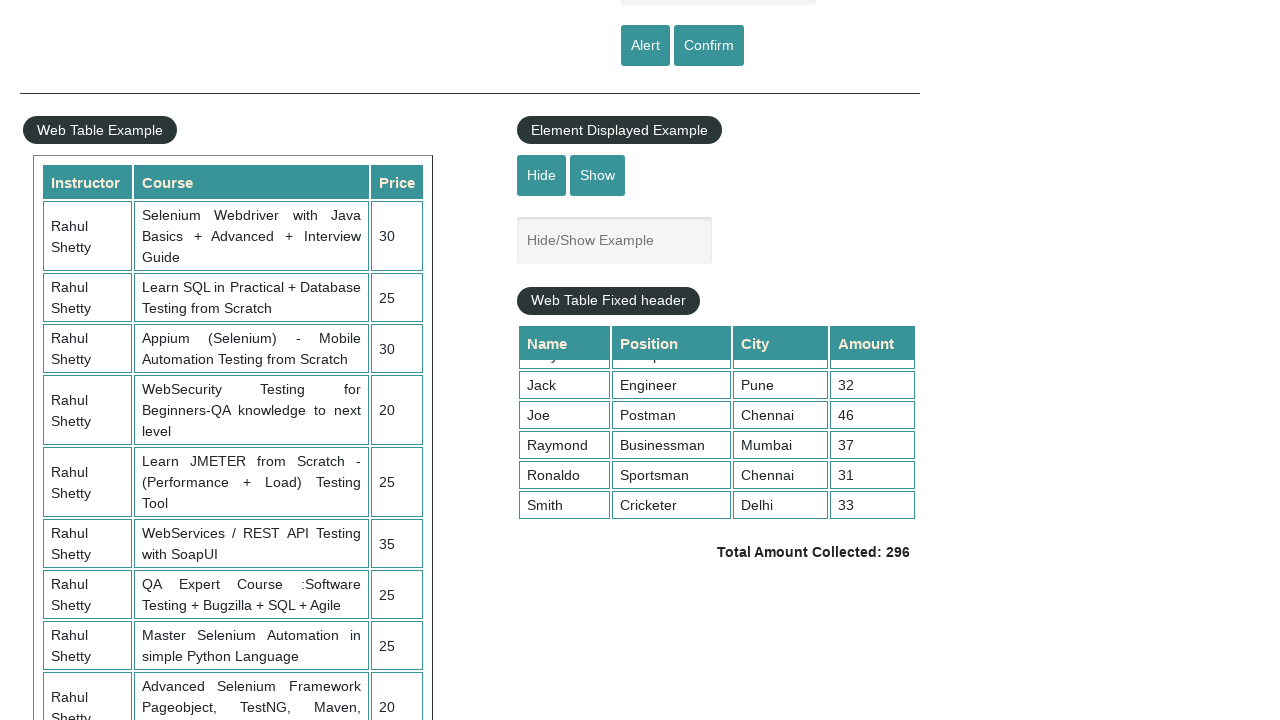

Retrieved text content from table cell: '33'
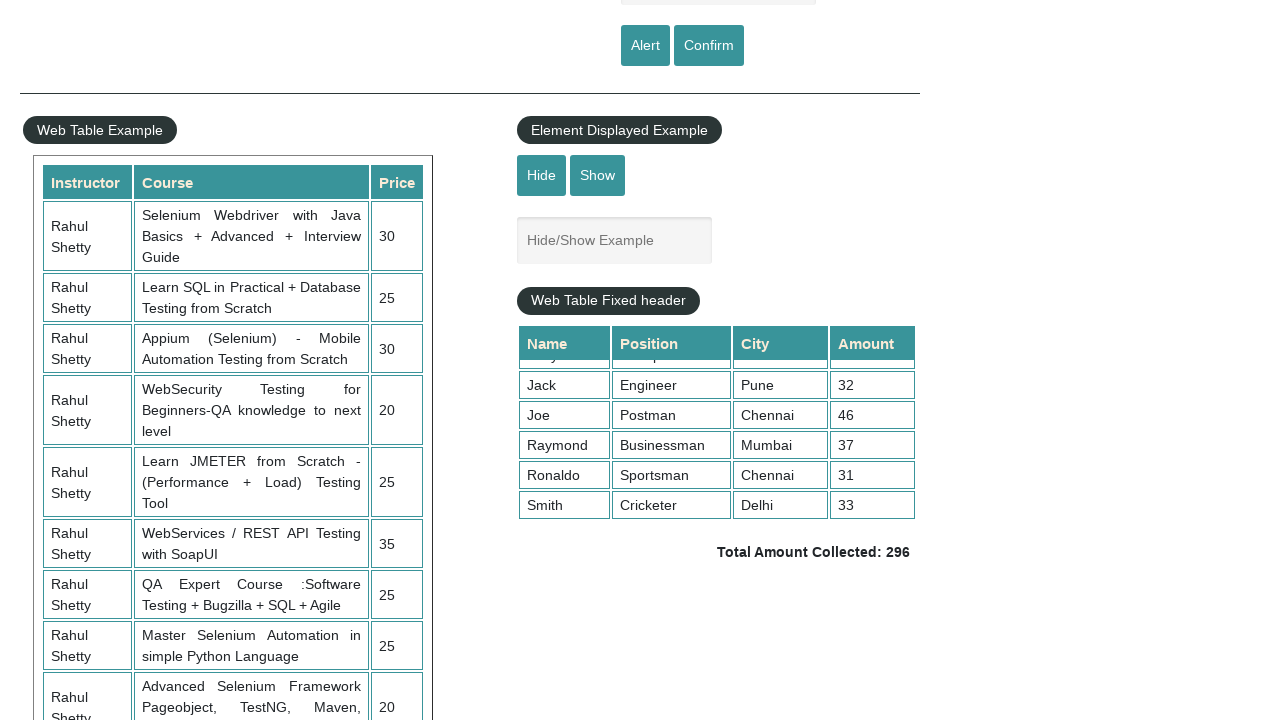

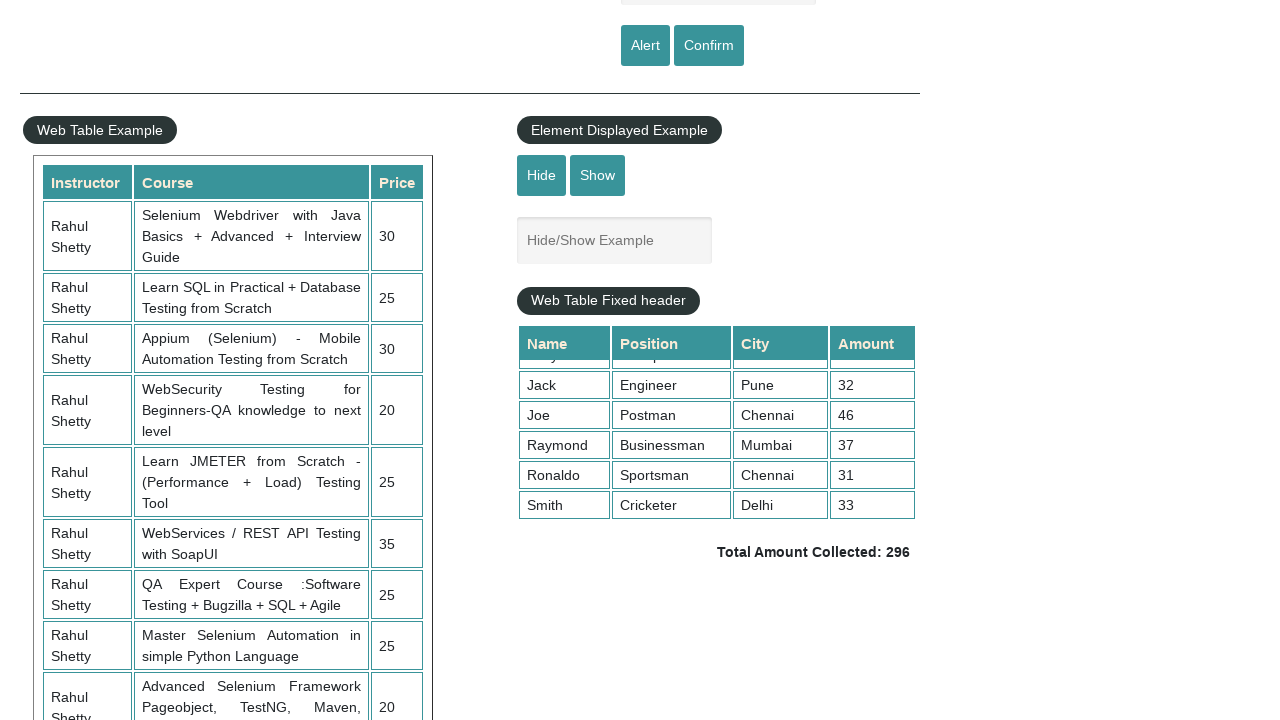